Tests right-click context menu functionality by right-clicking an element, selecting delete option from the context menu, and accepting the resulting alert

Starting URL: https://swisnl.github.io/jQuery-contextMenu/demo.html

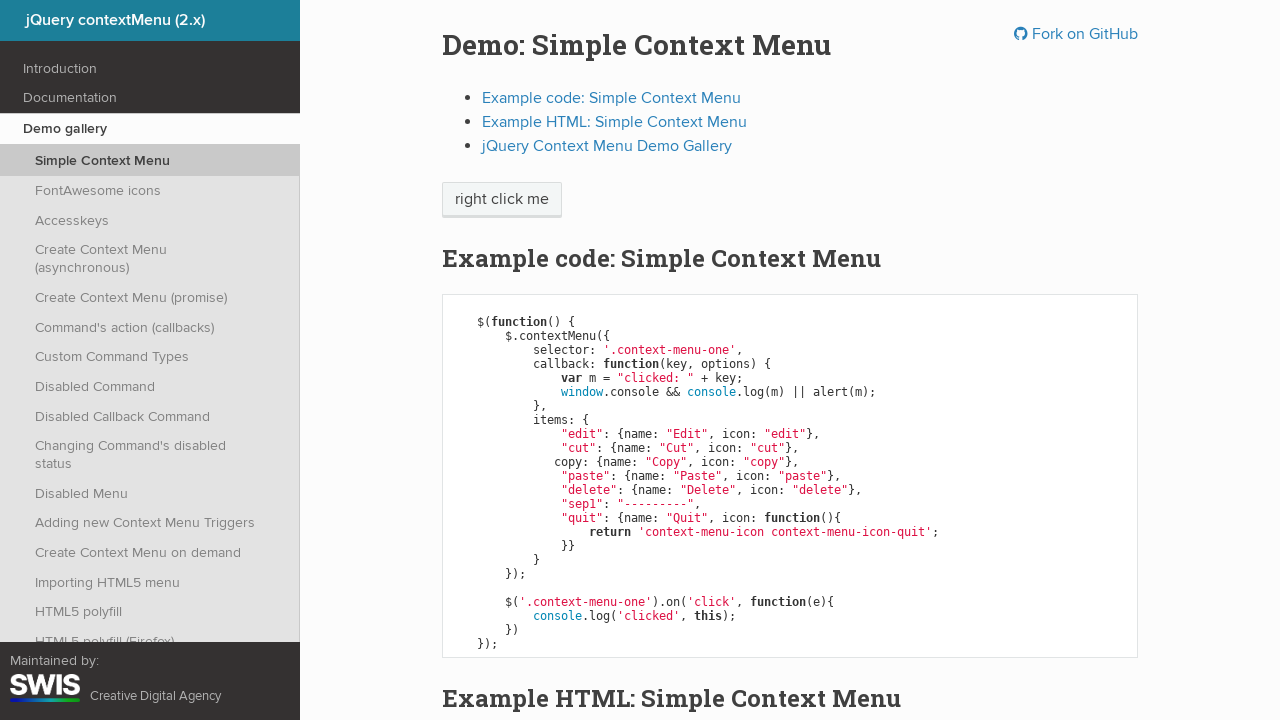

Right-clicked on 'right click me' element to open context menu at (502, 200) on xpath=//span[contains(text(),'right click me')]
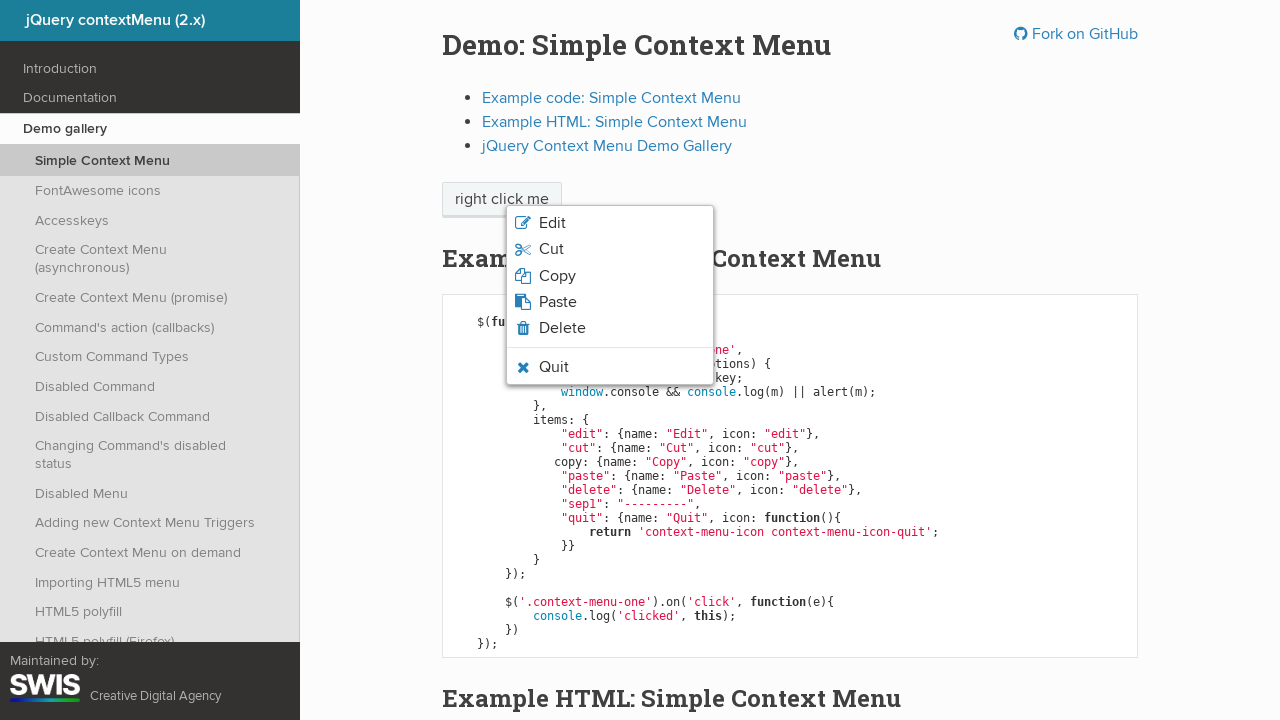

Clicked Delete option from context menu at (562, 328) on xpath=//body/ul[1]/li[5]/span[1]
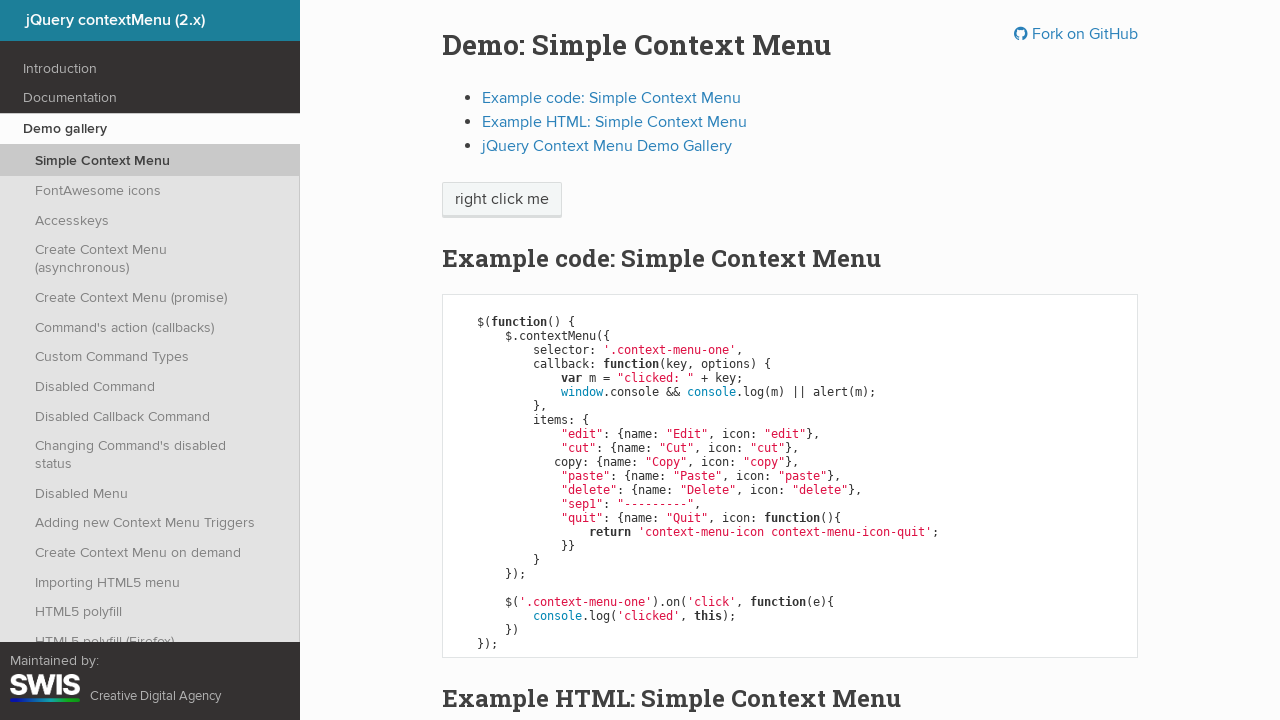

Accepted the alert dialog
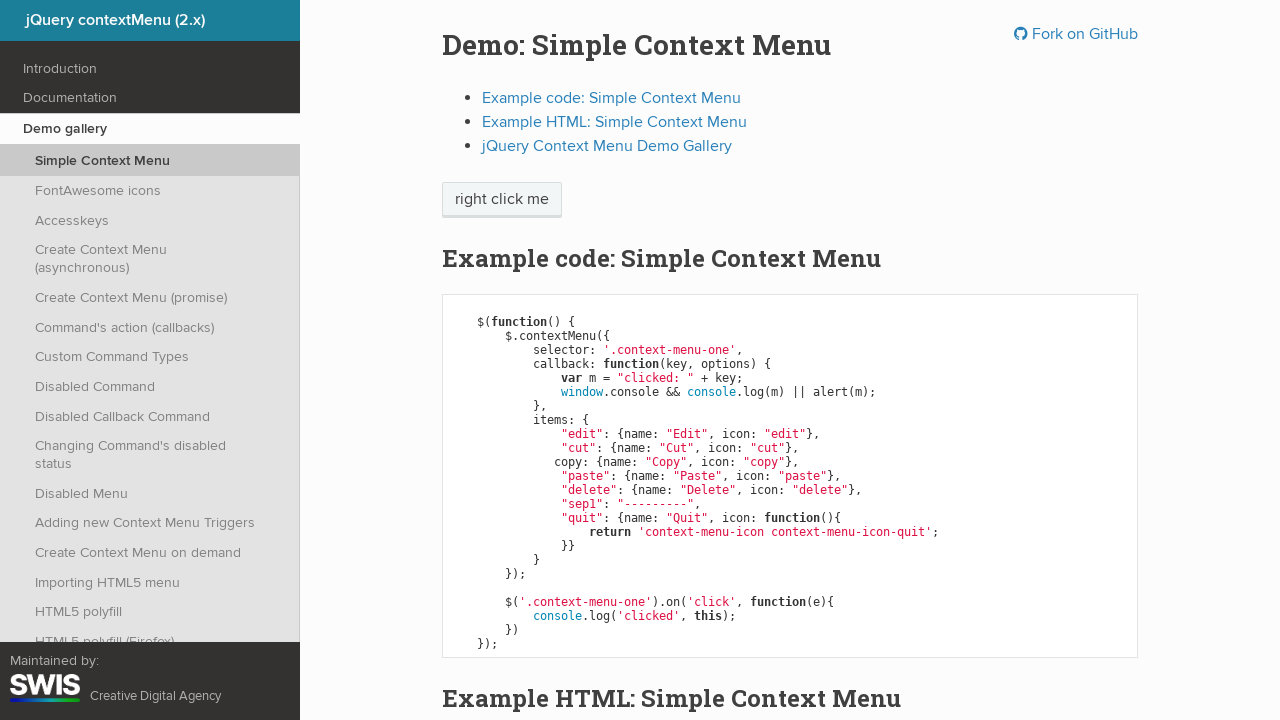

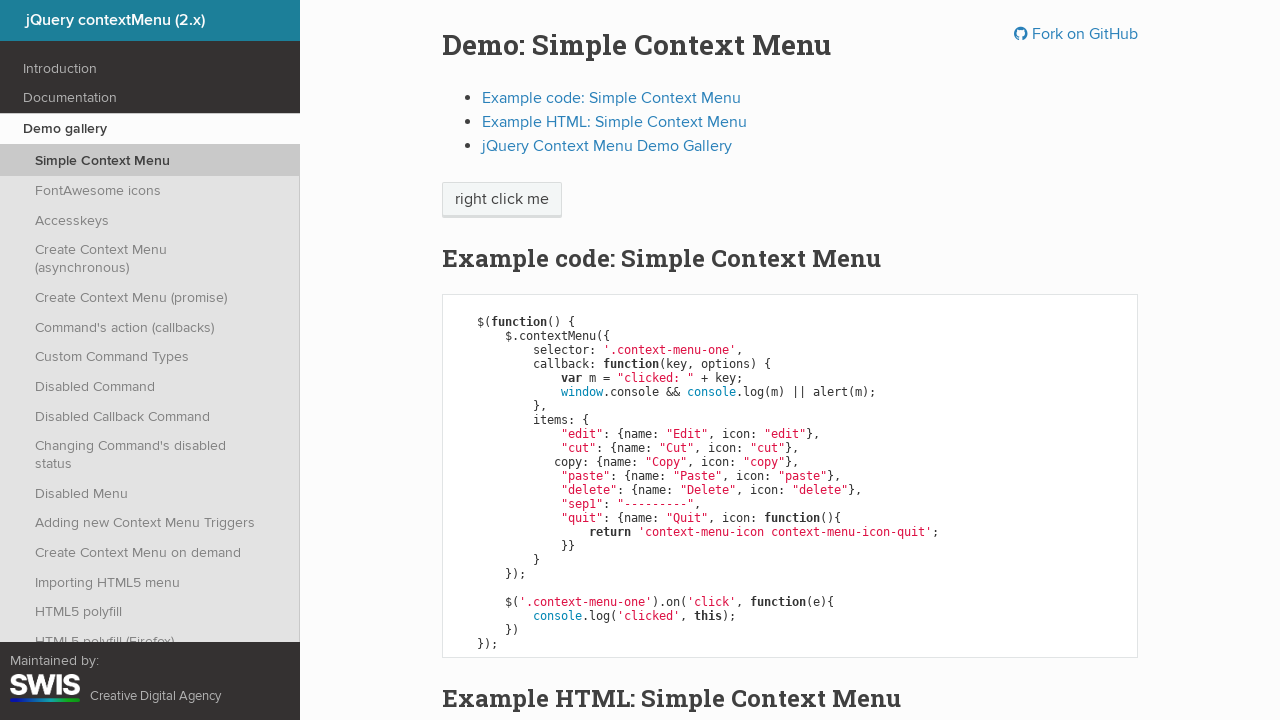